Tests that the counter displays the current number of todo items as items are added.

Starting URL: https://demo.playwright.dev/todomvc

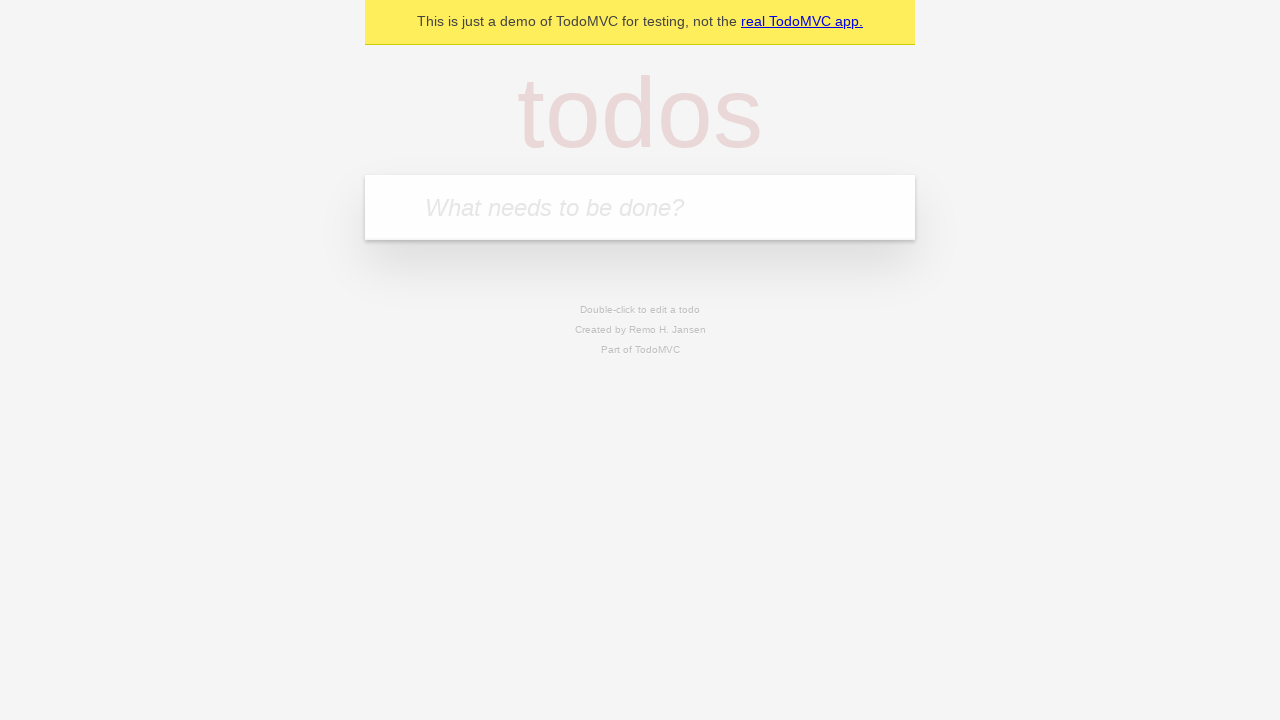

Filled todo input with 'buy some cheese' on internal:attr=[placeholder="What needs to be done?"i]
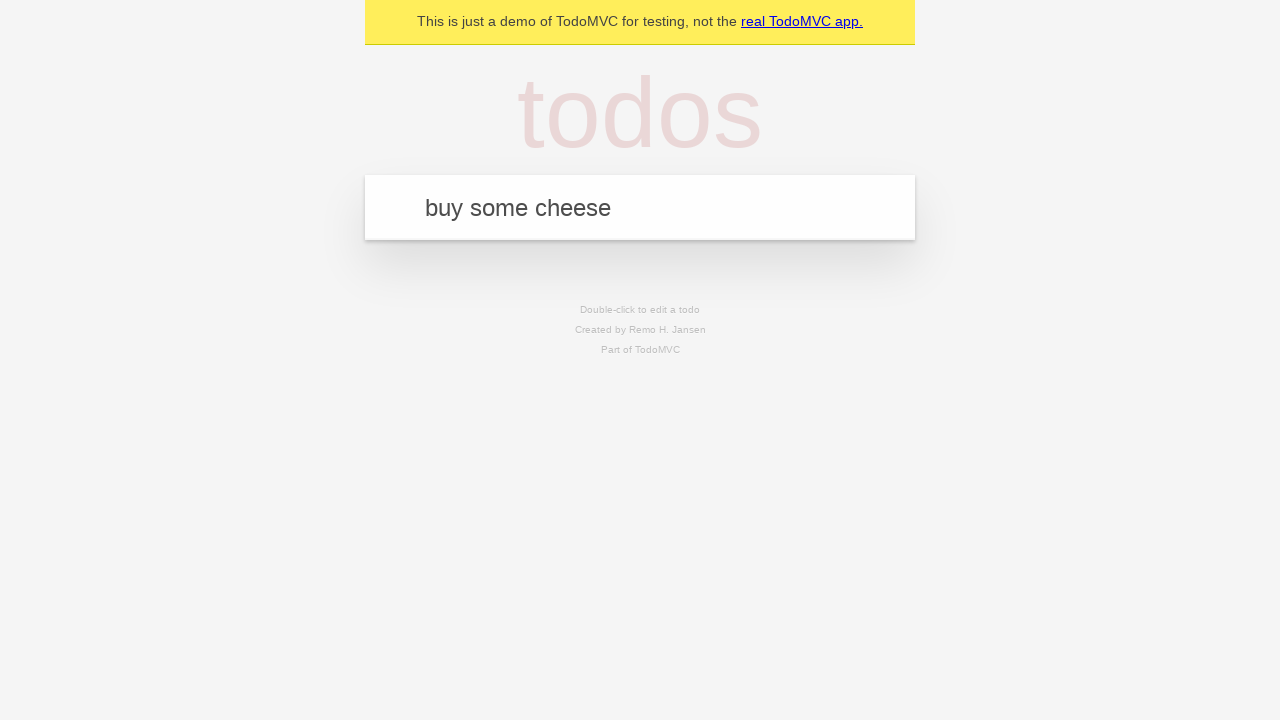

Pressed Enter to create first todo item on internal:attr=[placeholder="What needs to be done?"i]
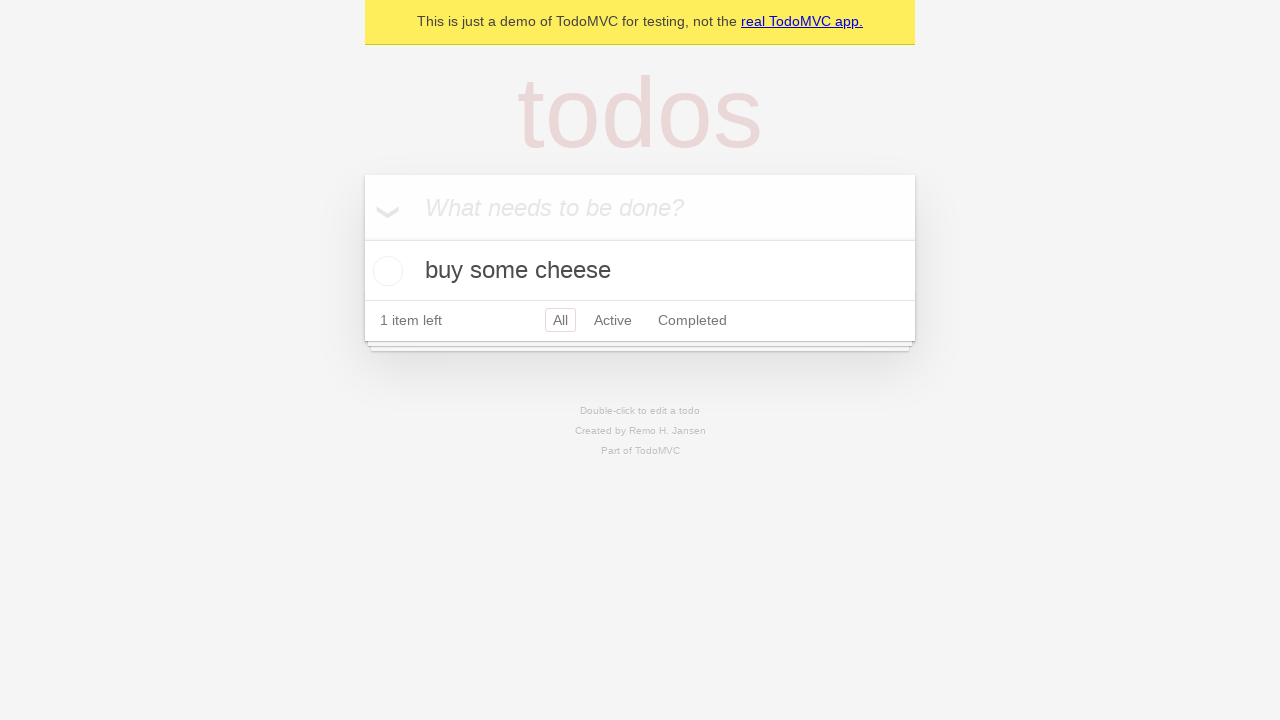

Todo counter appeared on page
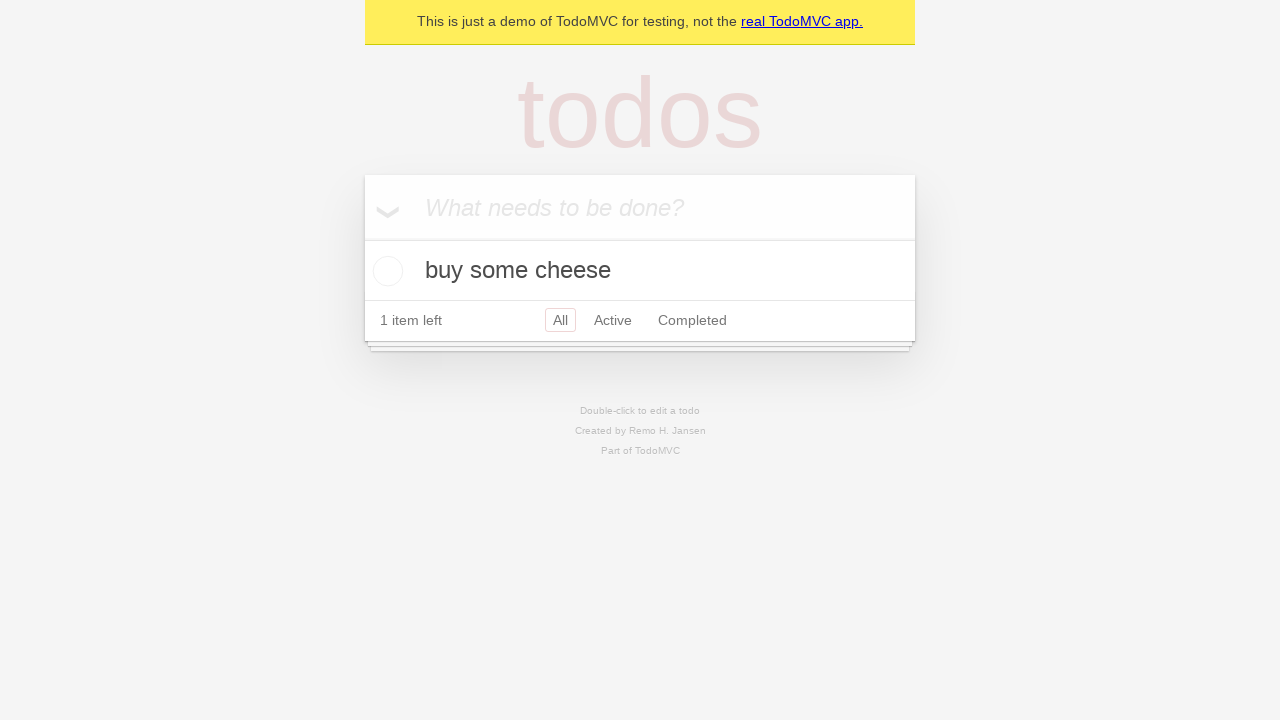

Filled todo input with 'feed the cat' on internal:attr=[placeholder="What needs to be done?"i]
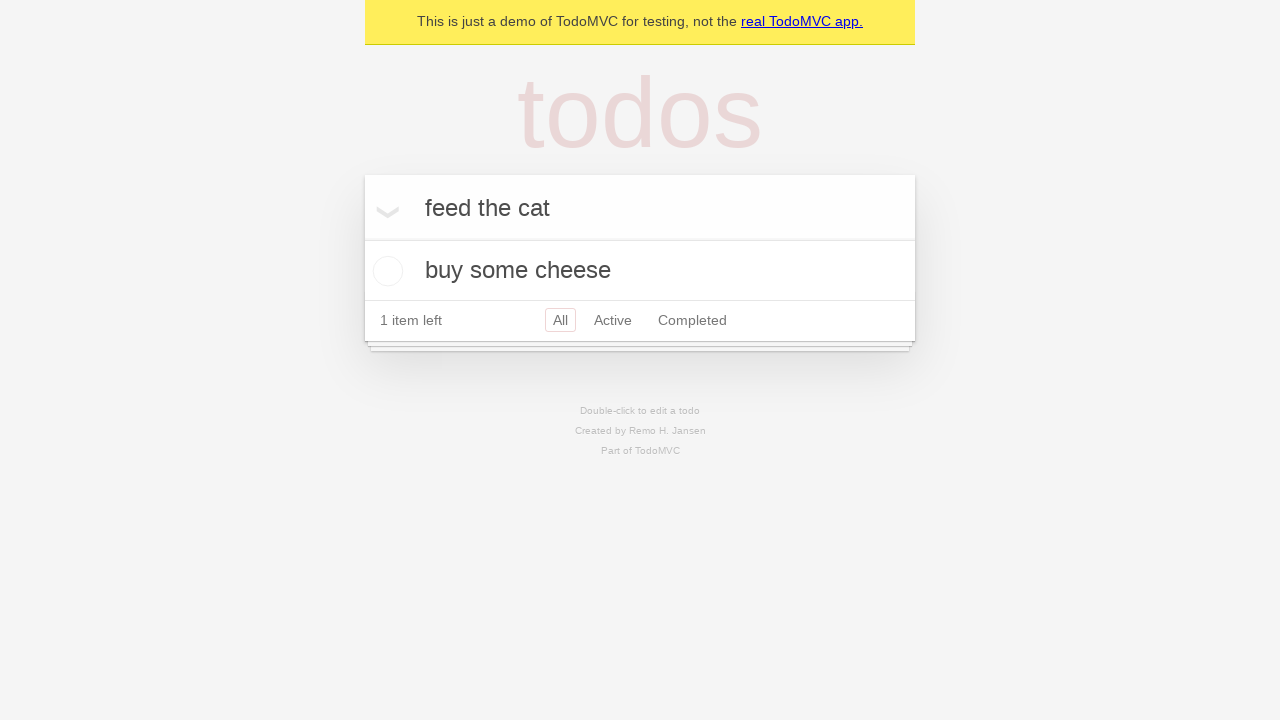

Pressed Enter to create second todo item on internal:attr=[placeholder="What needs to be done?"i]
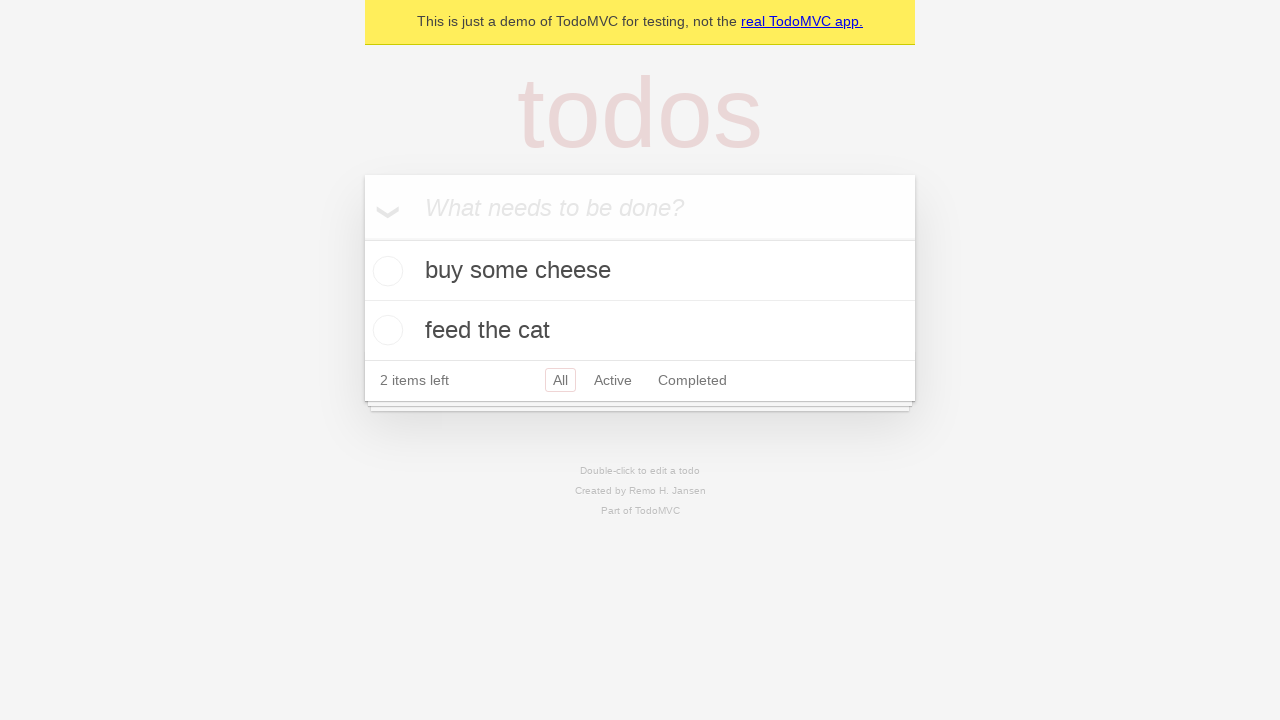

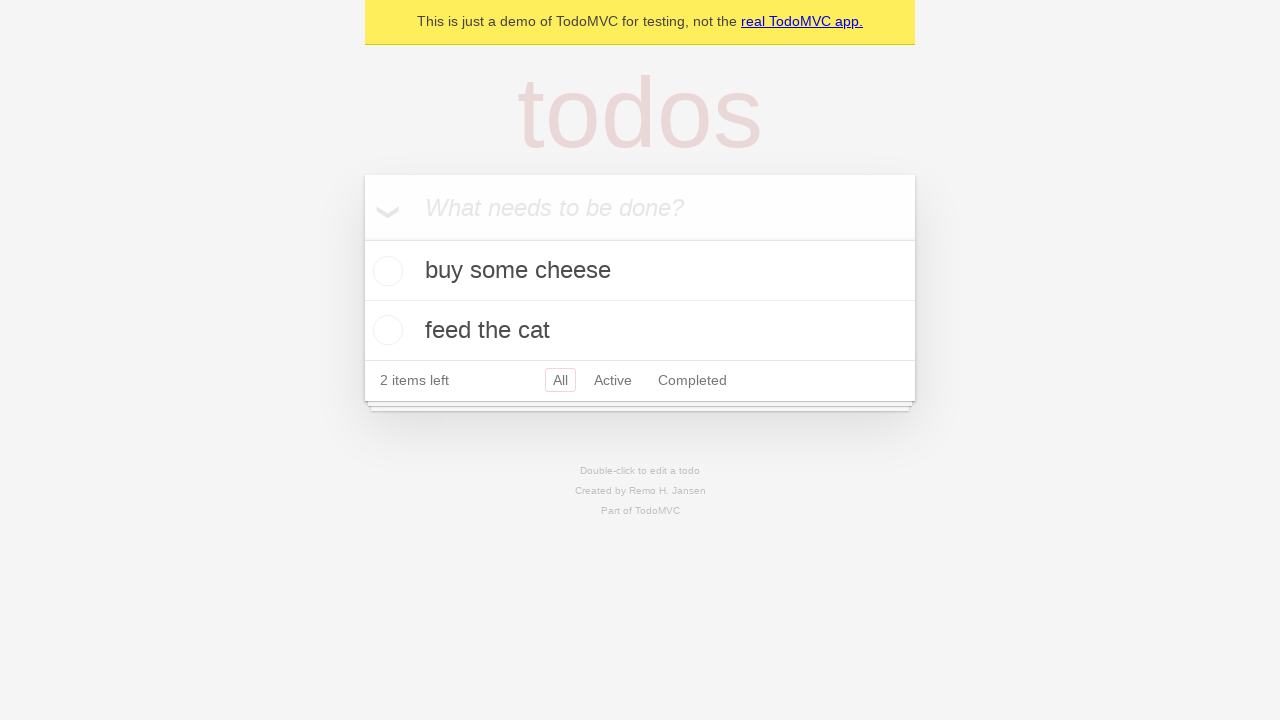